Tests that other controls are hidden when editing a todo item

Starting URL: https://demo.playwright.dev/todomvc

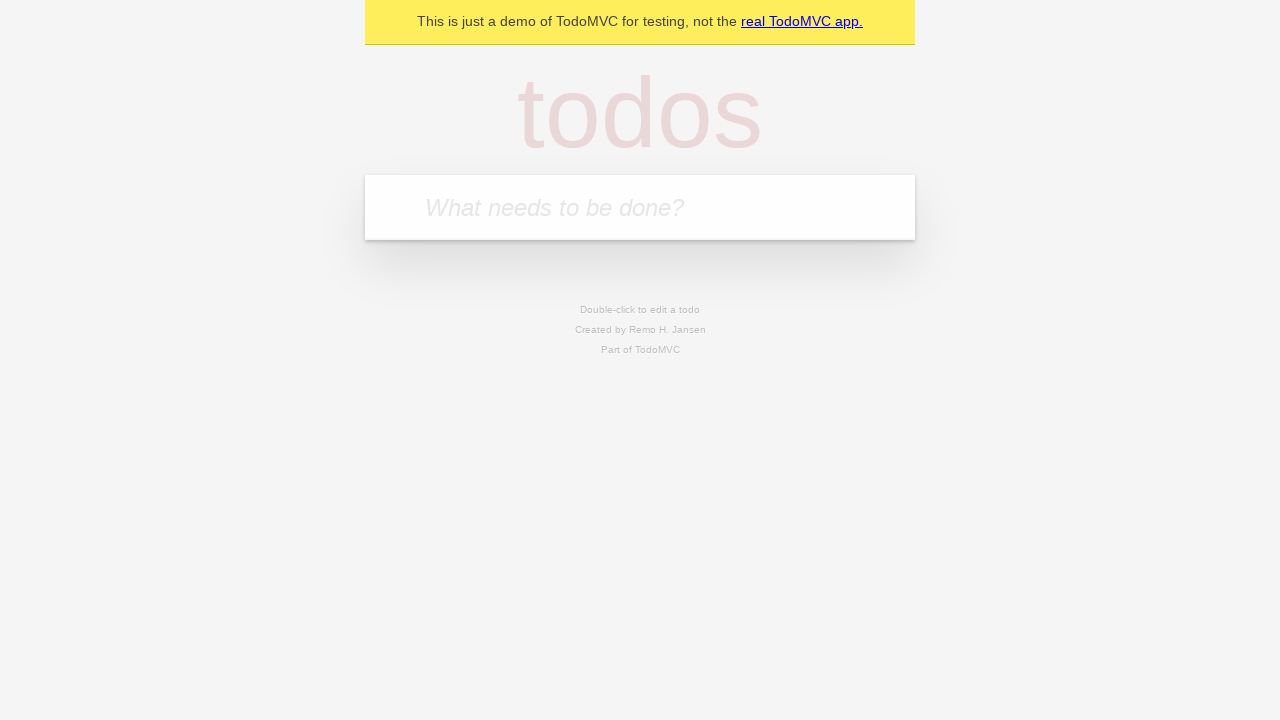

Filled todo input with 'buy some cheese' on internal:attr=[placeholder="What needs to be done?"i]
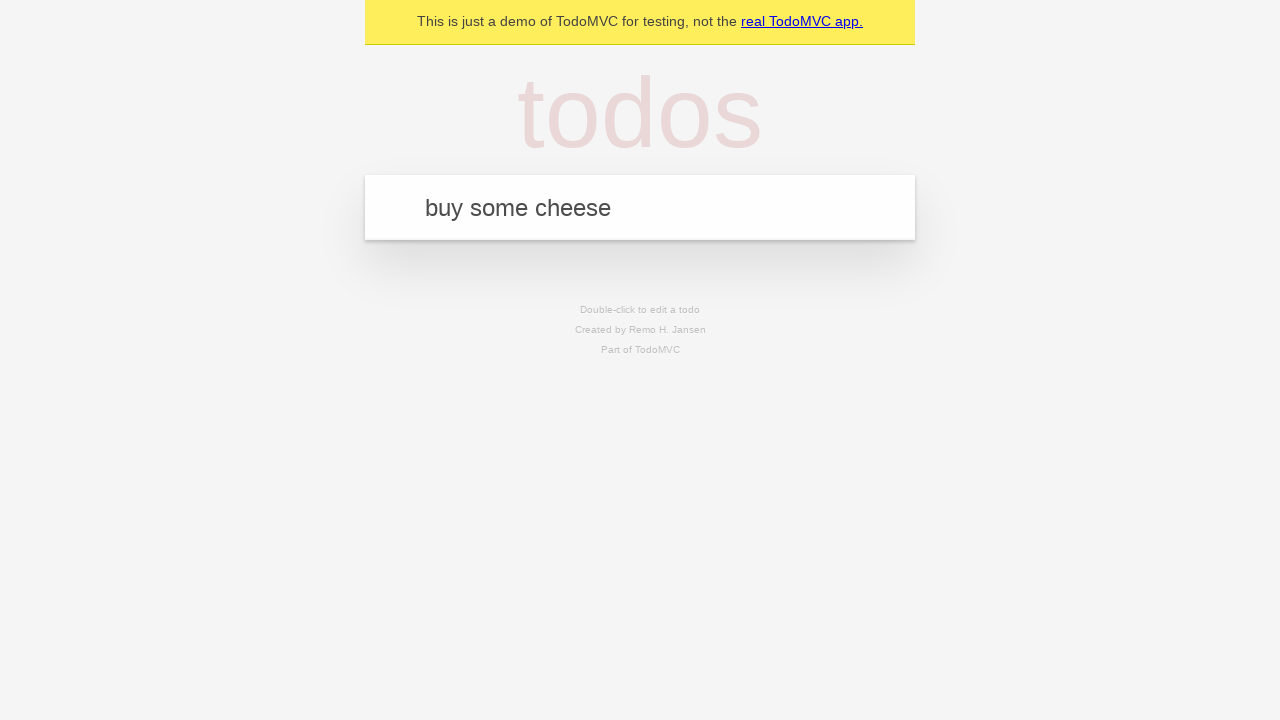

Pressed Enter to add todo item 'buy some cheese' on internal:attr=[placeholder="What needs to be done?"i]
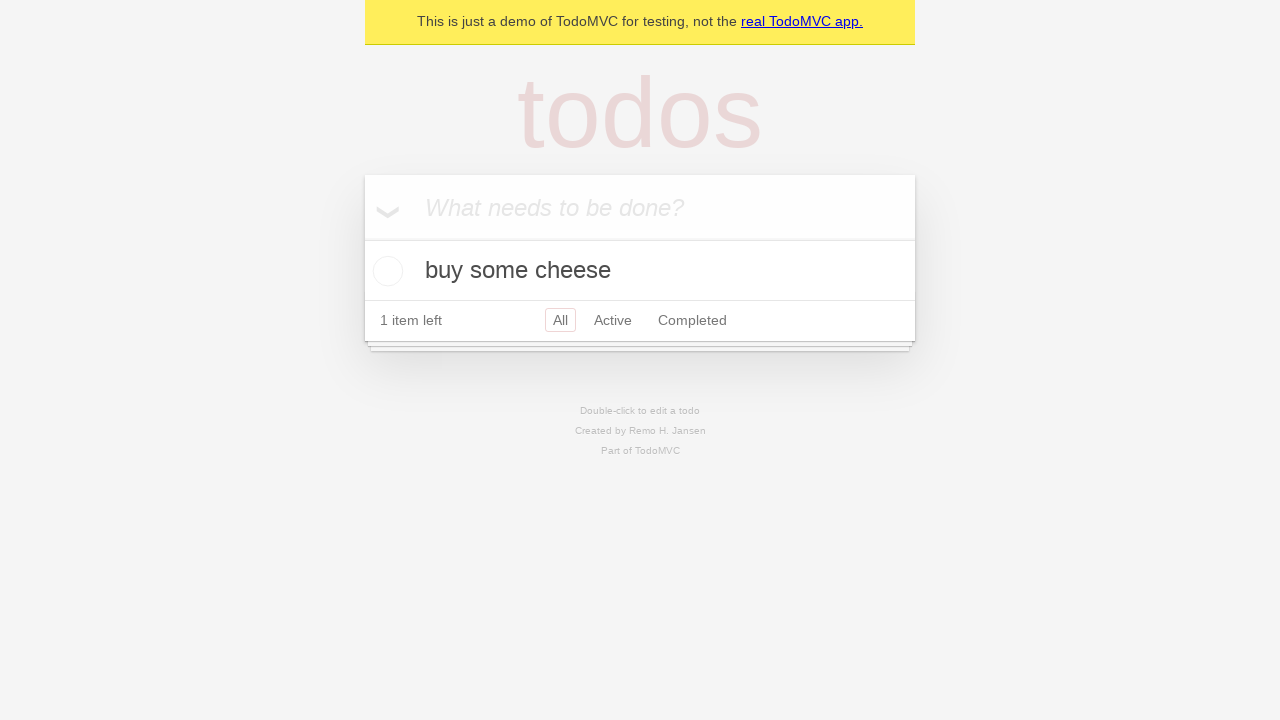

Filled todo input with 'feed the cat' on internal:attr=[placeholder="What needs to be done?"i]
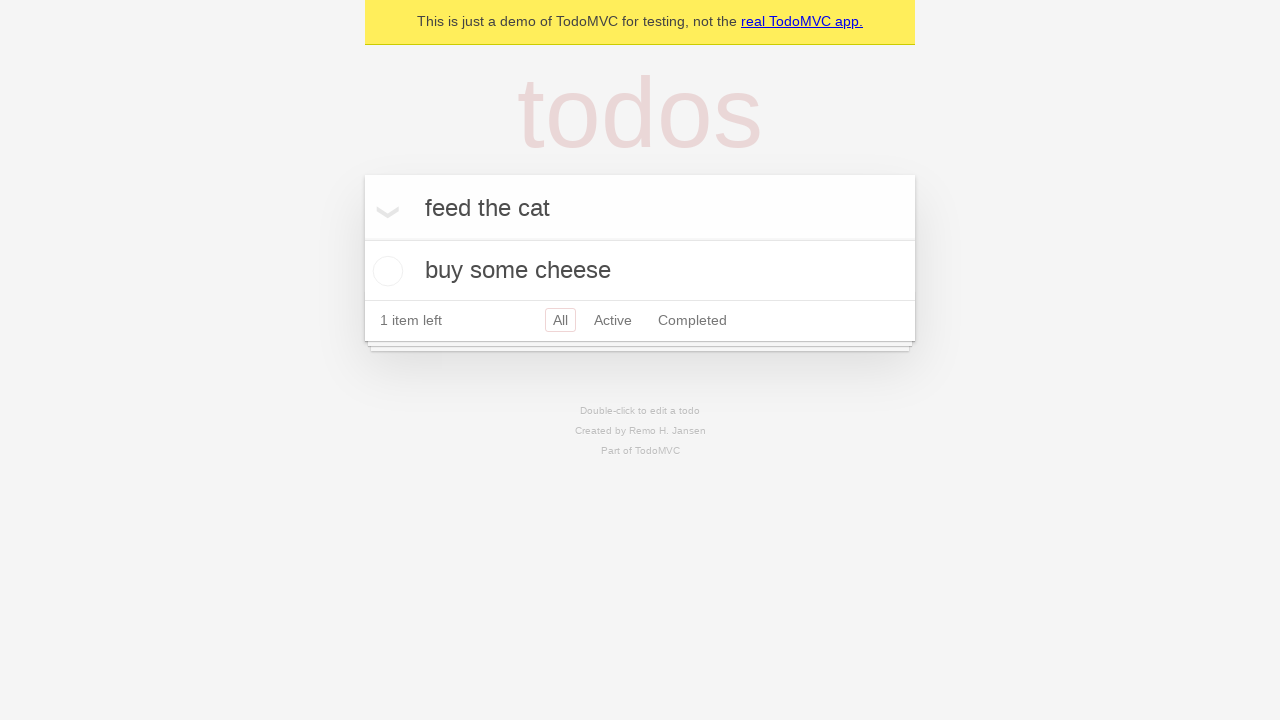

Pressed Enter to add todo item 'feed the cat' on internal:attr=[placeholder="What needs to be done?"i]
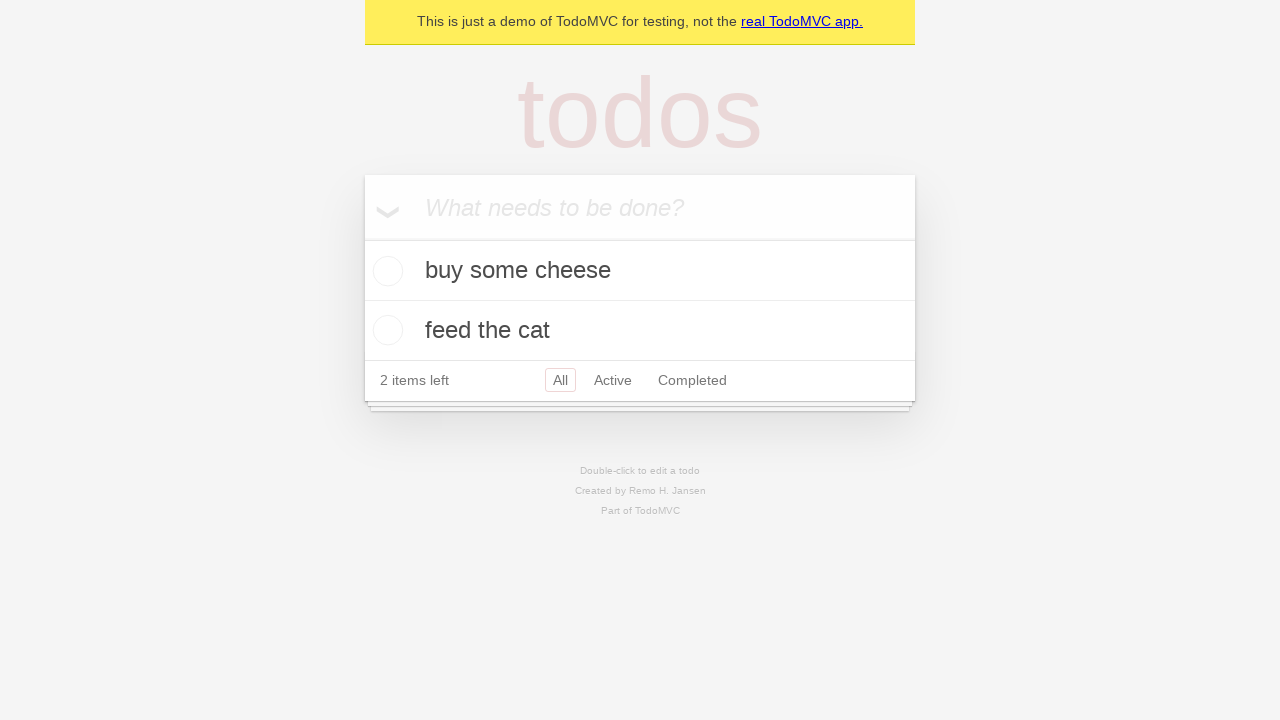

Filled todo input with 'book a doctors appointment' on internal:attr=[placeholder="What needs to be done?"i]
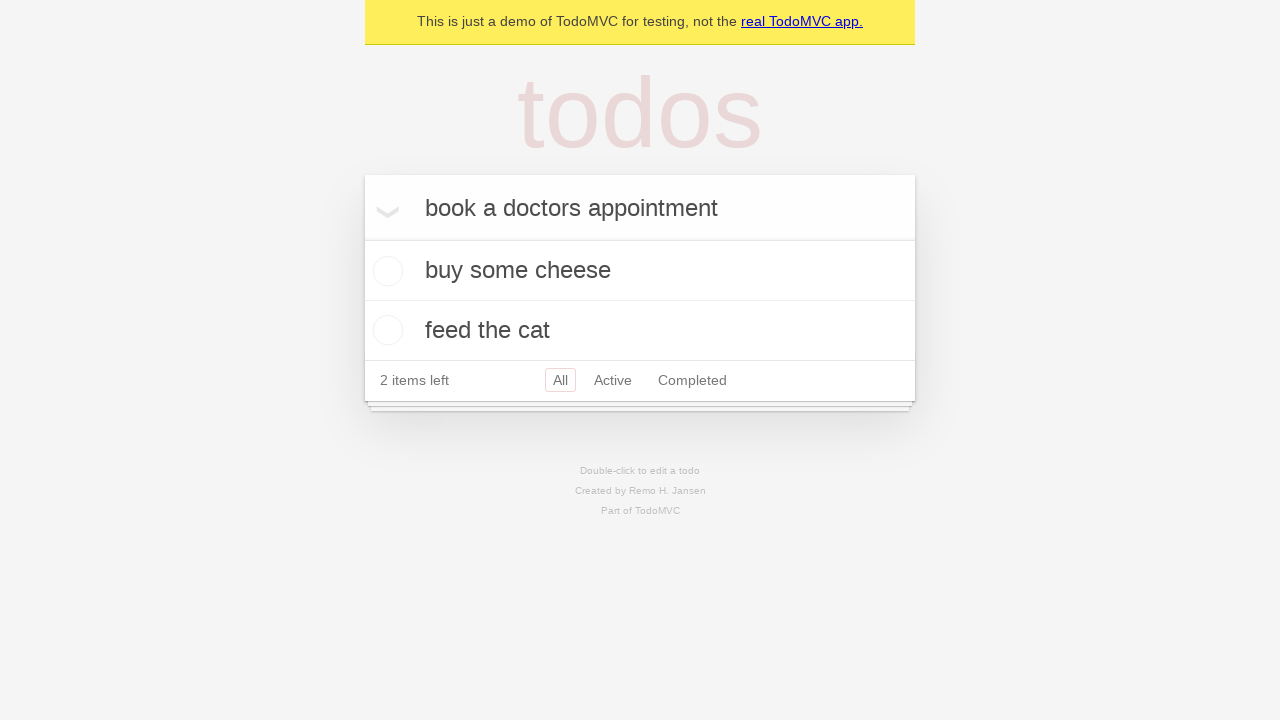

Pressed Enter to add todo item 'book a doctors appointment' on internal:attr=[placeholder="What needs to be done?"i]
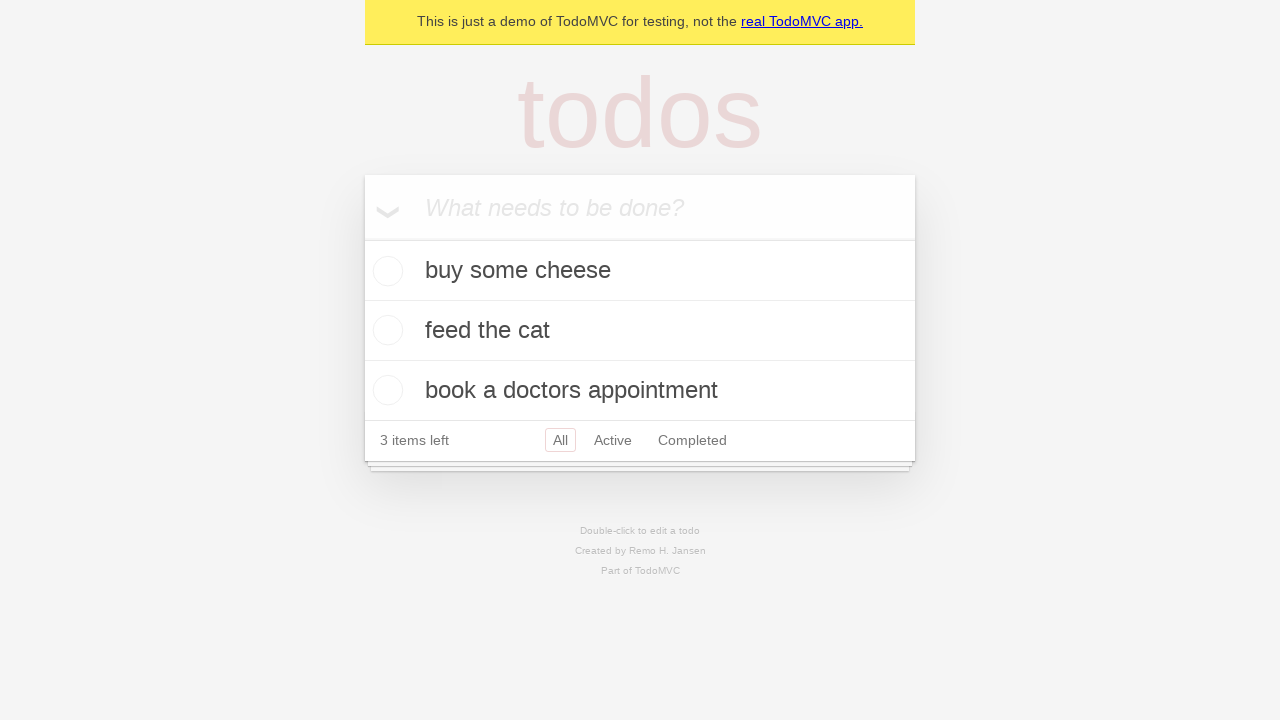

Waited for third todo item to appear
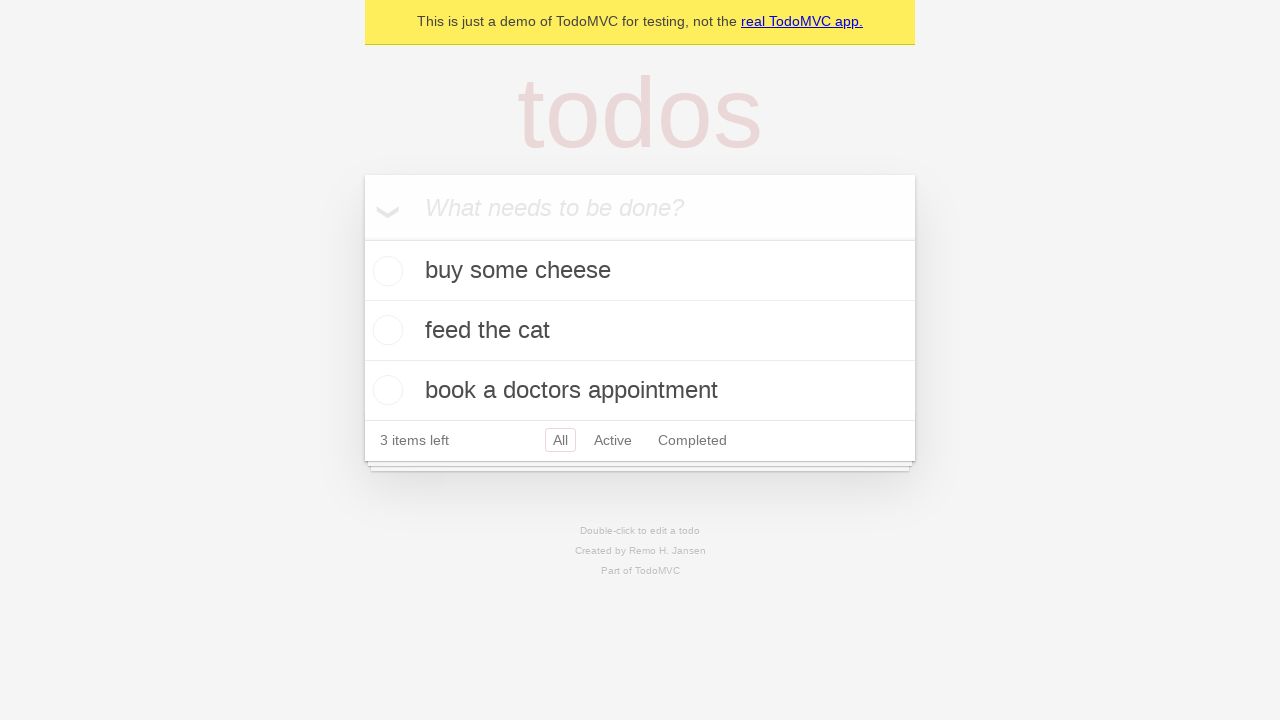

Selected second todo item for editing
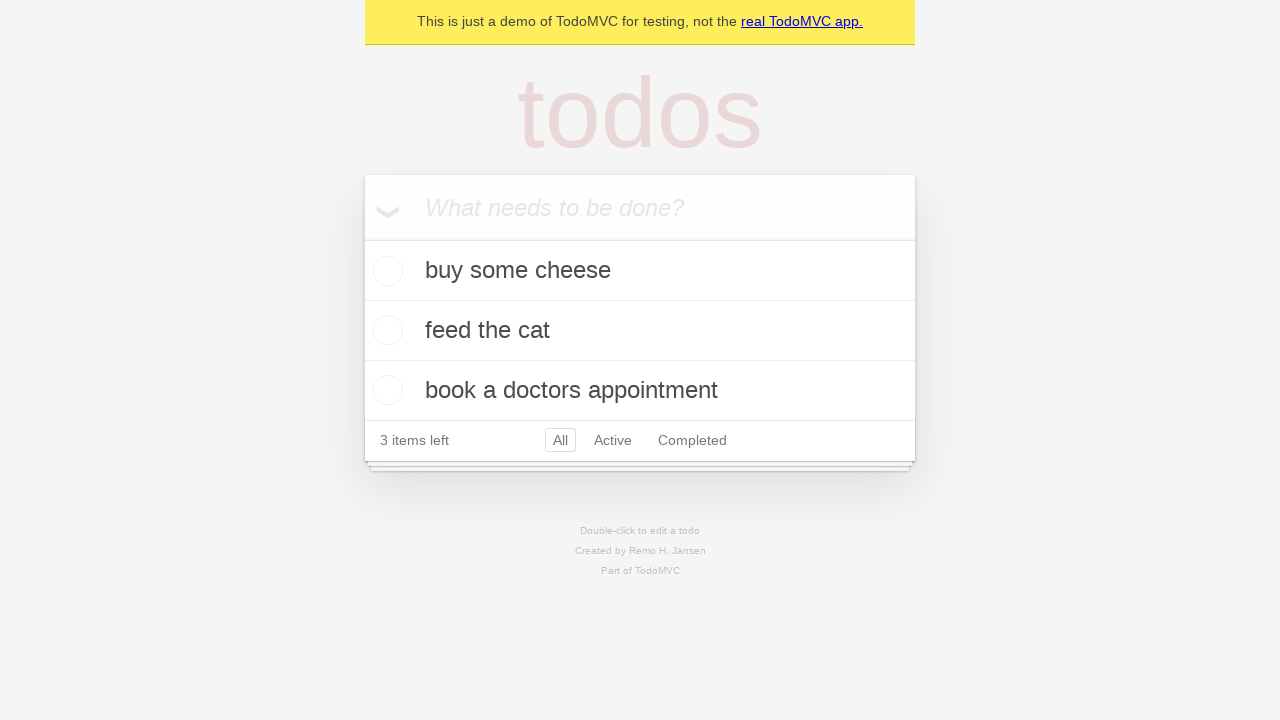

Double-clicked todo item to enter edit mode at (640, 331) on internal:testid=[data-testid="todo-item"s] >> nth=1
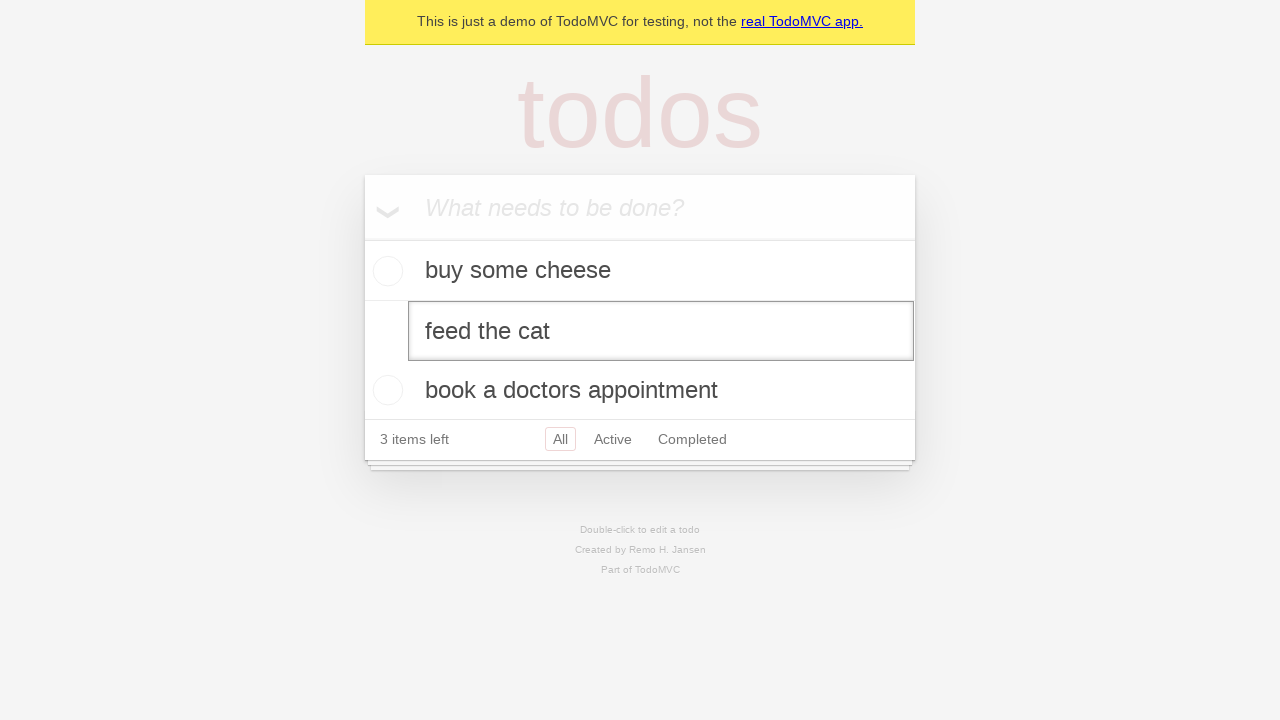

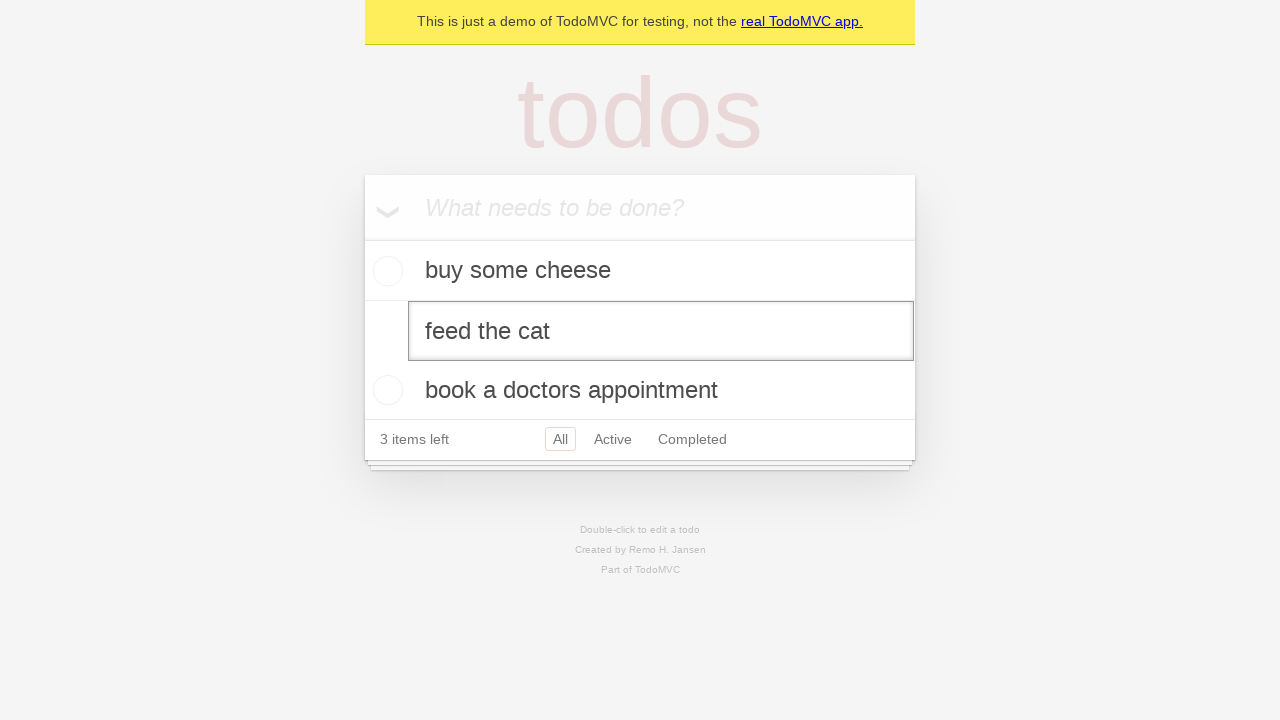